Tests an e-commerce vegetable shopping site by searching for products, adding items to cart based on product names, and verifying logo text

Starting URL: https://rahulshettyacademy.com/seleniumPractise/#/

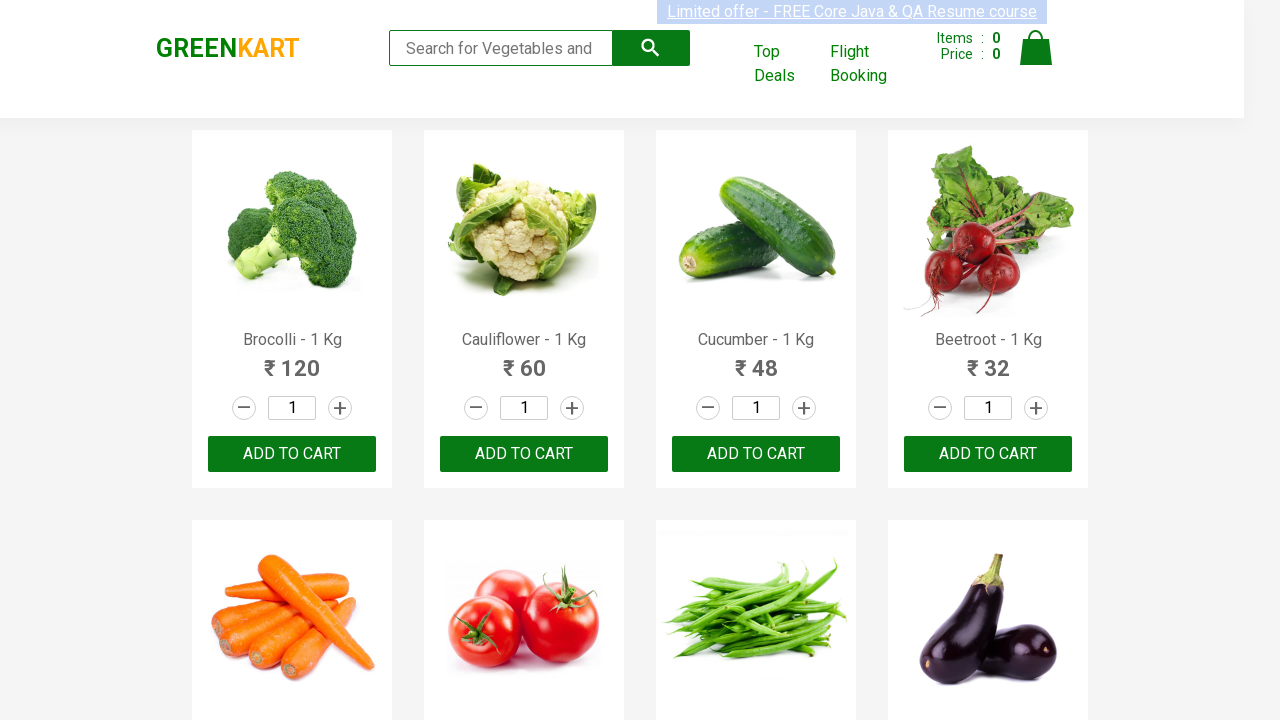

Filled search field with 'to' to filter vegetables on .search-keyword
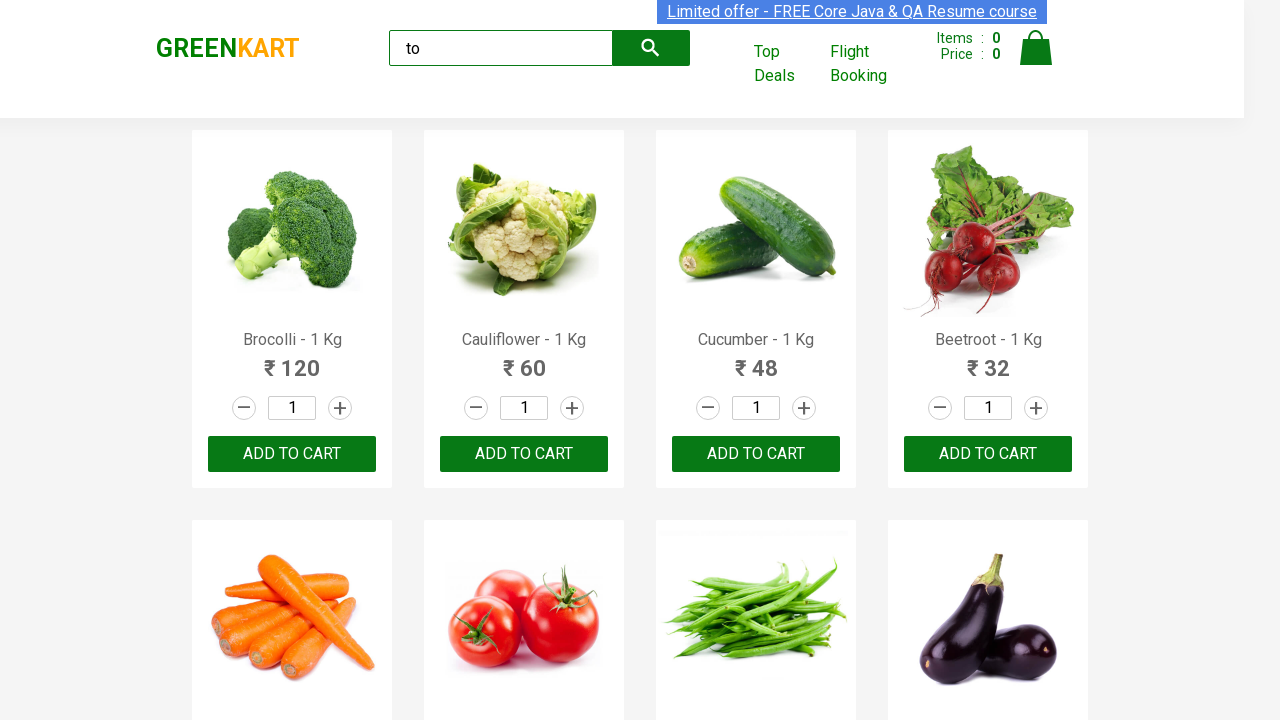

Waited for product filter to complete
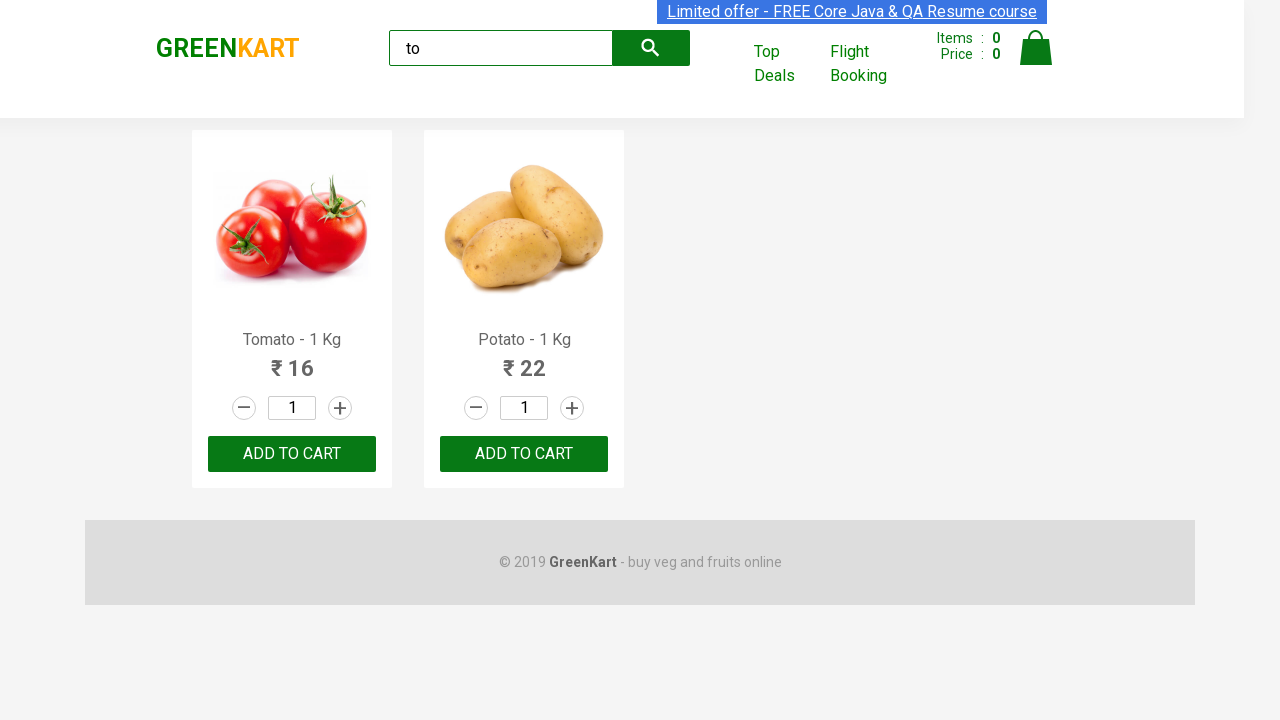

Verified that 2 products are visible after filtering
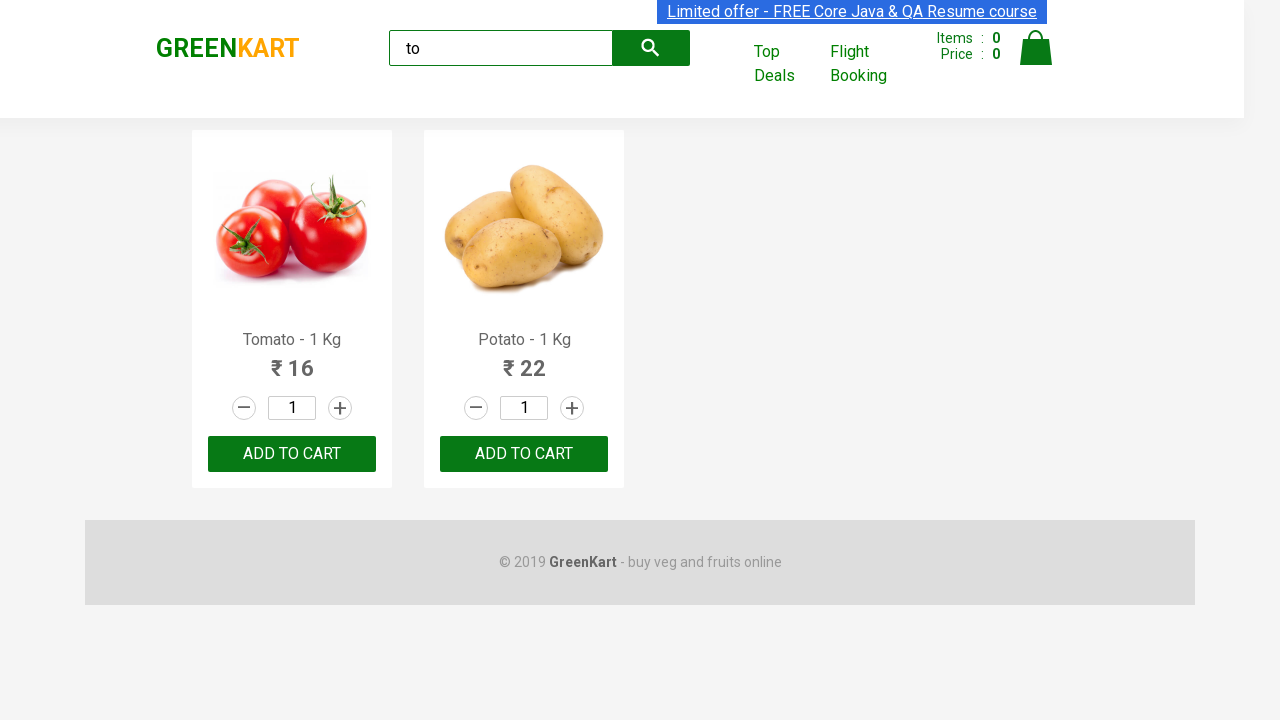

Verified that products container has exactly 2 products
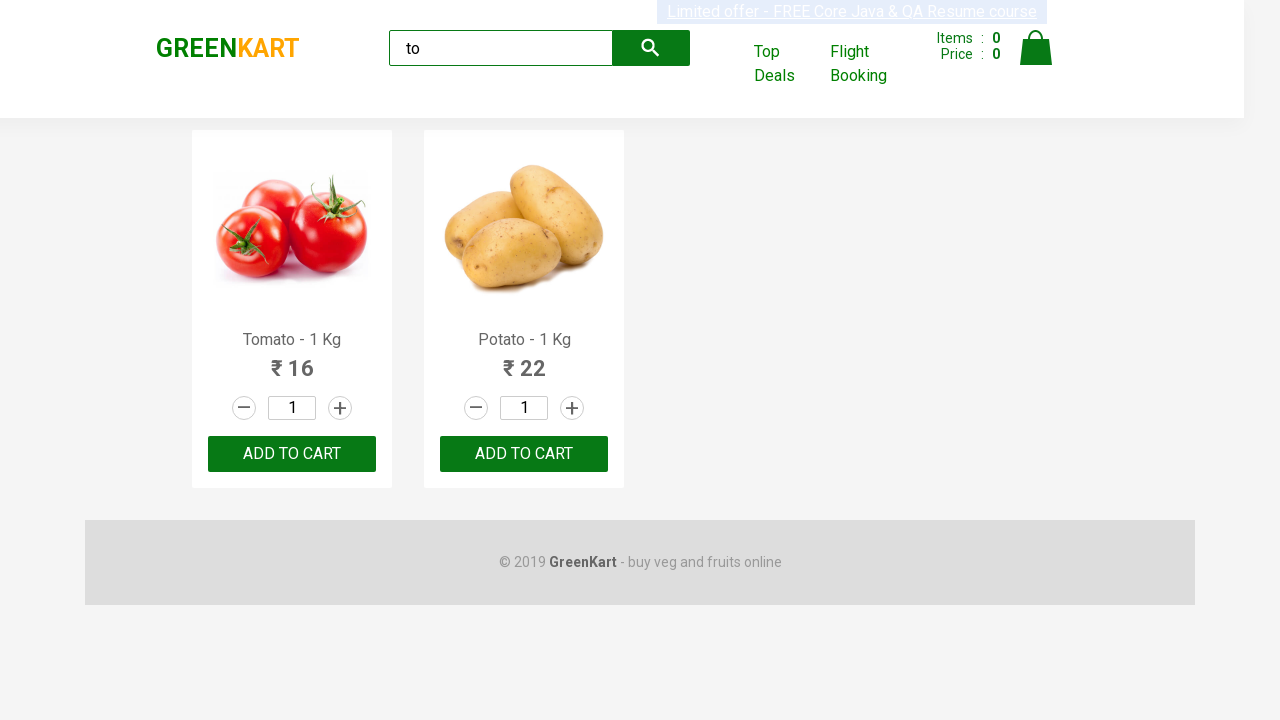

Clicked 'ADD TO CART' button on second product at (524, 454) on .products >> .product >> nth=1 >> internal:text="ADD TO CART"i
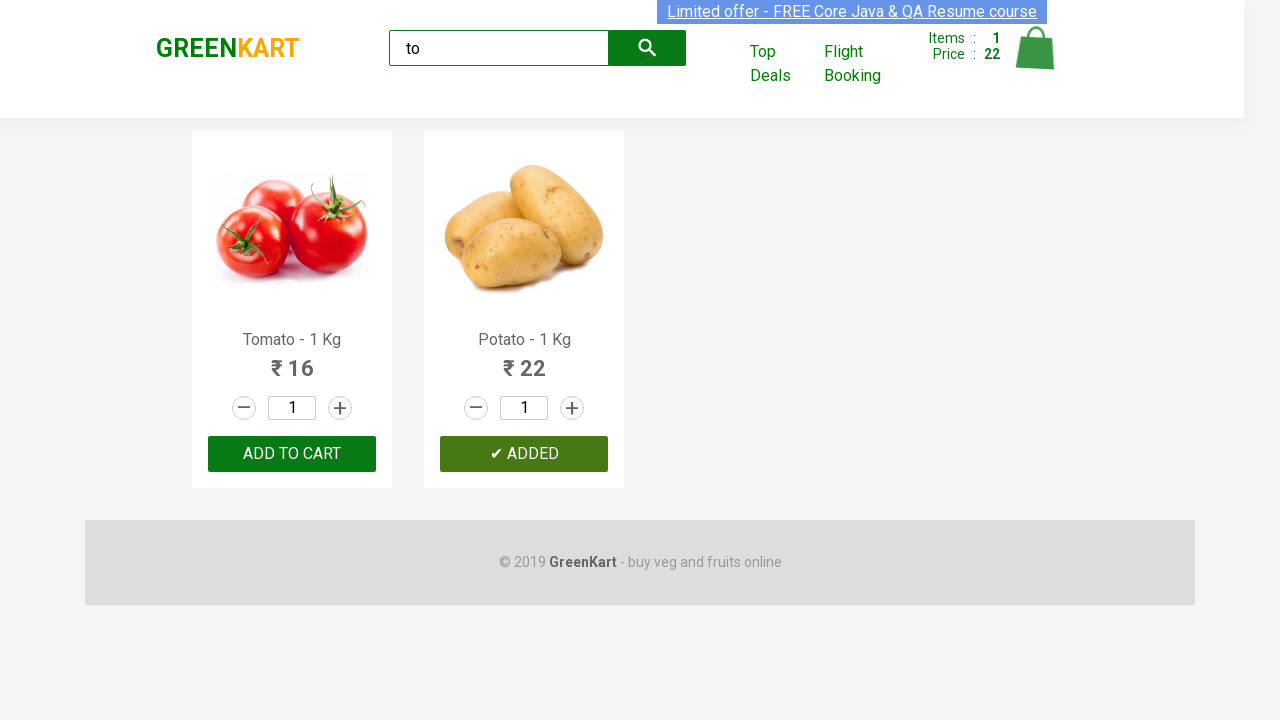

Found Tomato product and clicked 'ADD TO CART' button at (292, 454) on .products >> .product >> nth=0 >> button
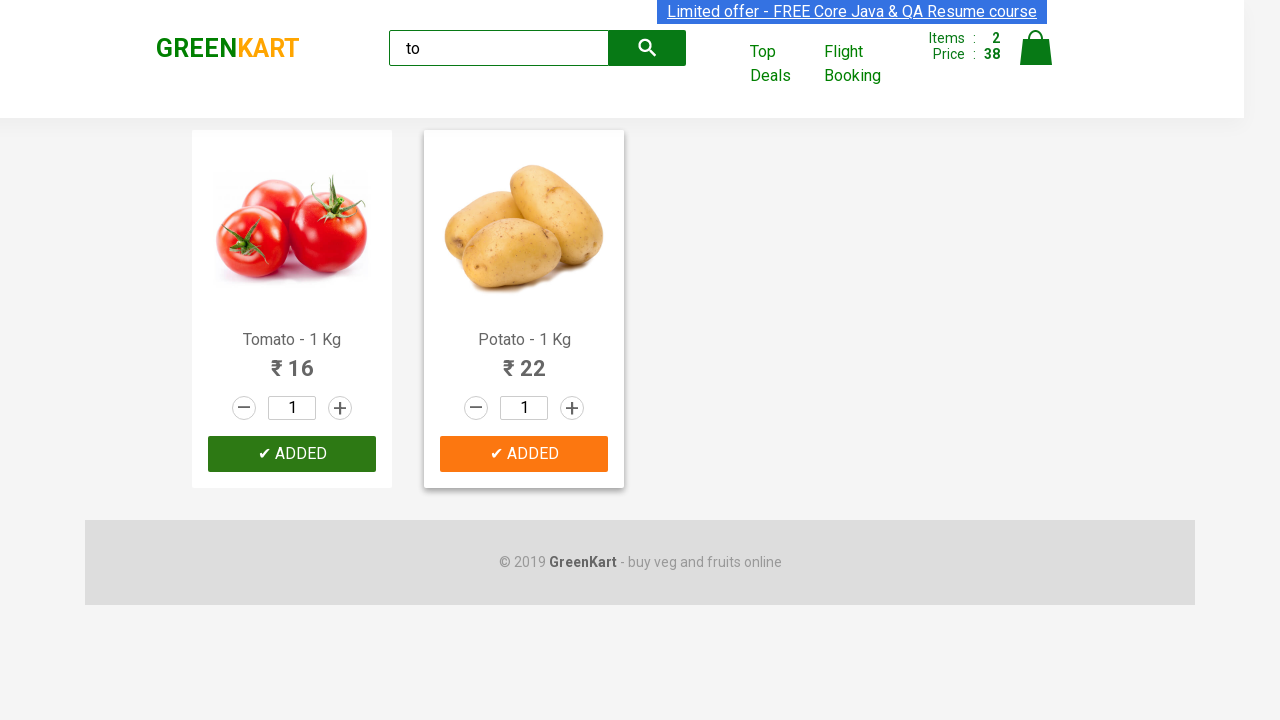

Incremented quantity for Tomato product at (340, 408) on .products >> .product >> nth=0 >> a.increment
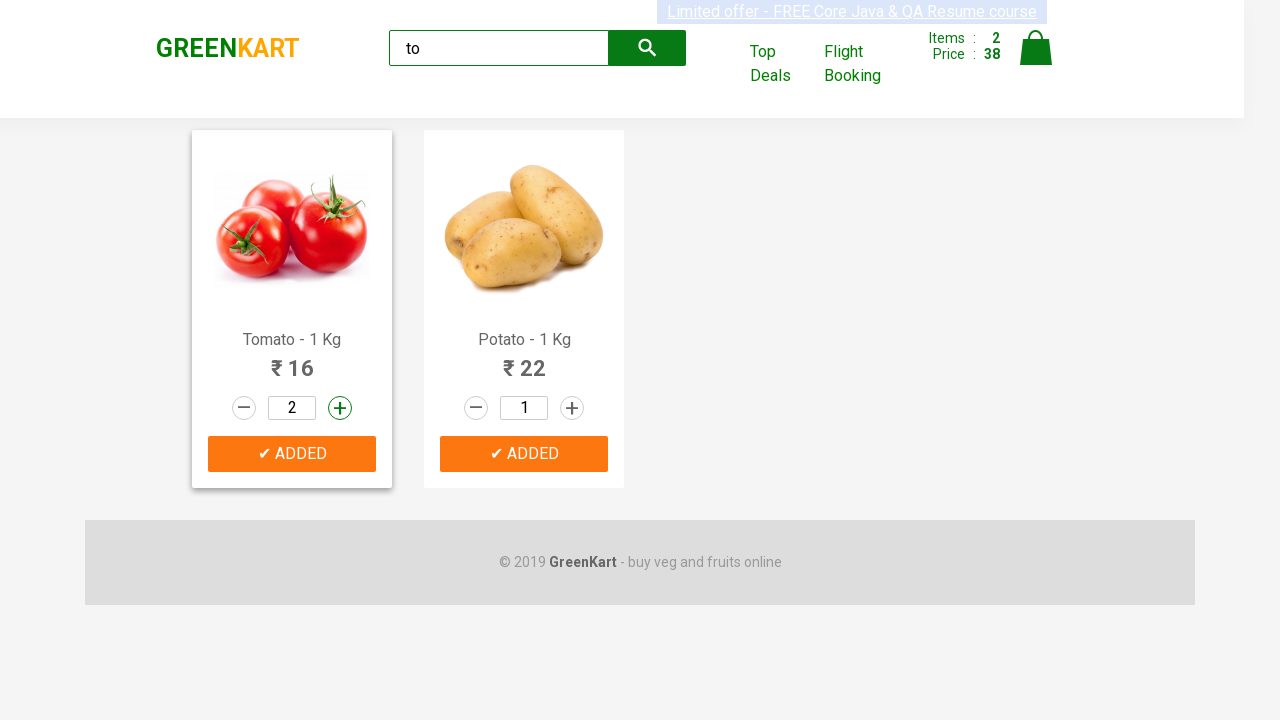

Added Tomato product to cart with increased quantity at (292, 454) on .products >> .product >> nth=0 >> button
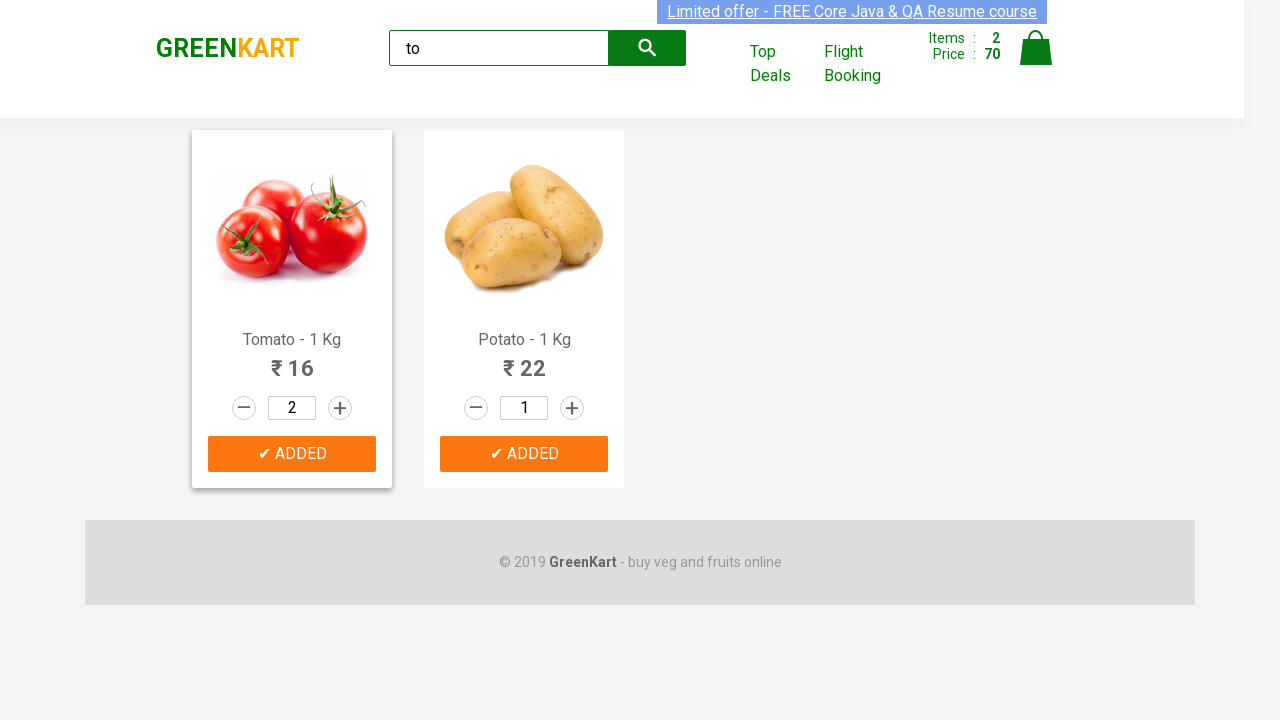

Verified logo text displays 'KART'
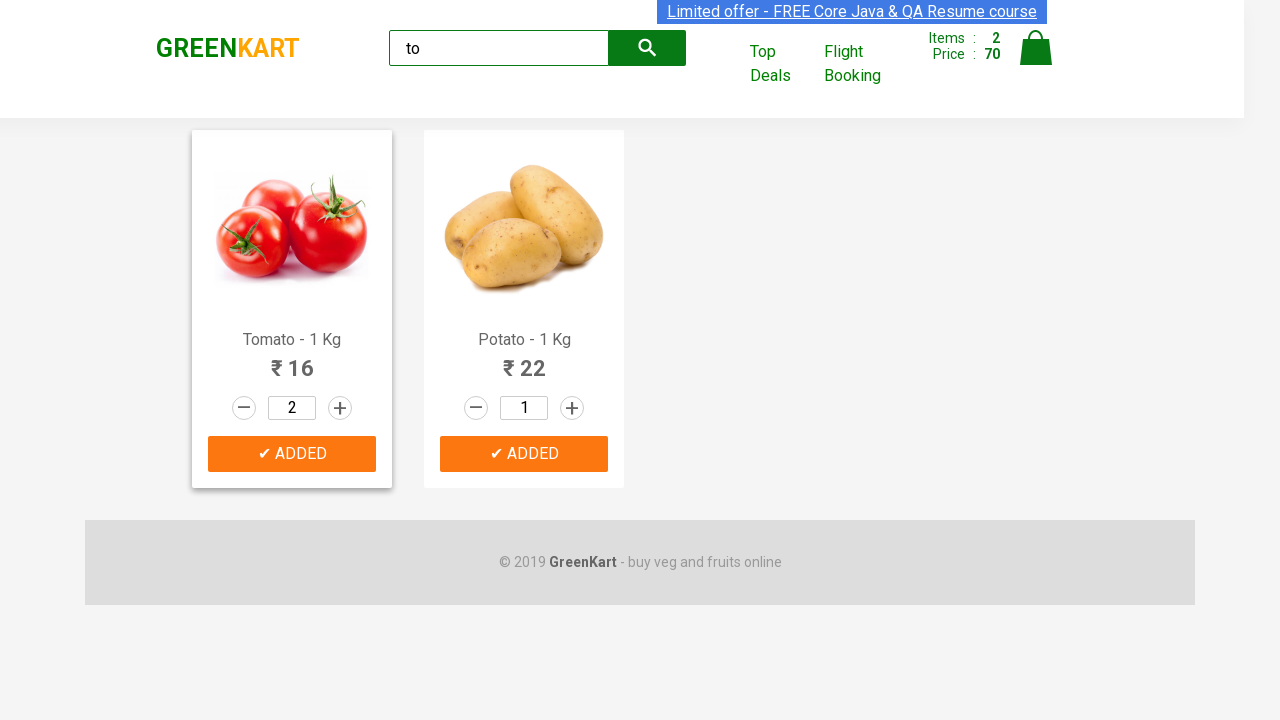

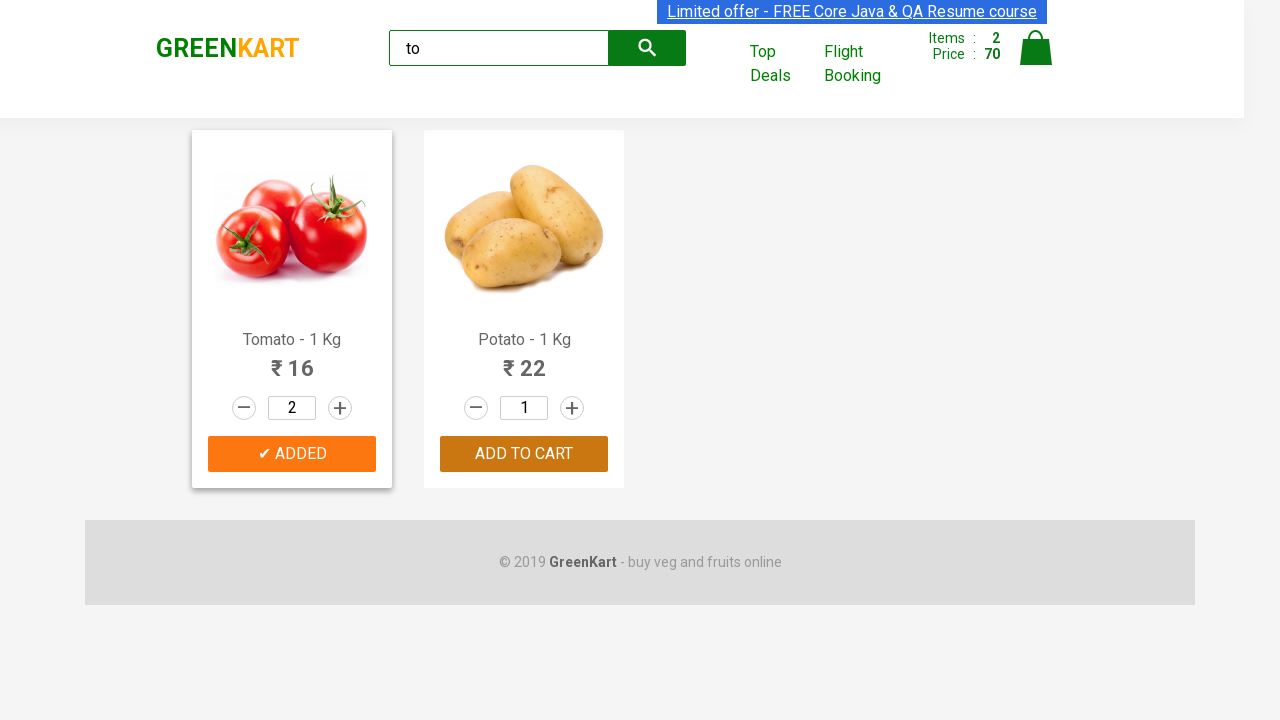